Tests the bonus program card application form by filling in a name and phone number, then clicking the apply button to submit the form.

Starting URL: http://pizzeria.skillbox.cc/bonus/

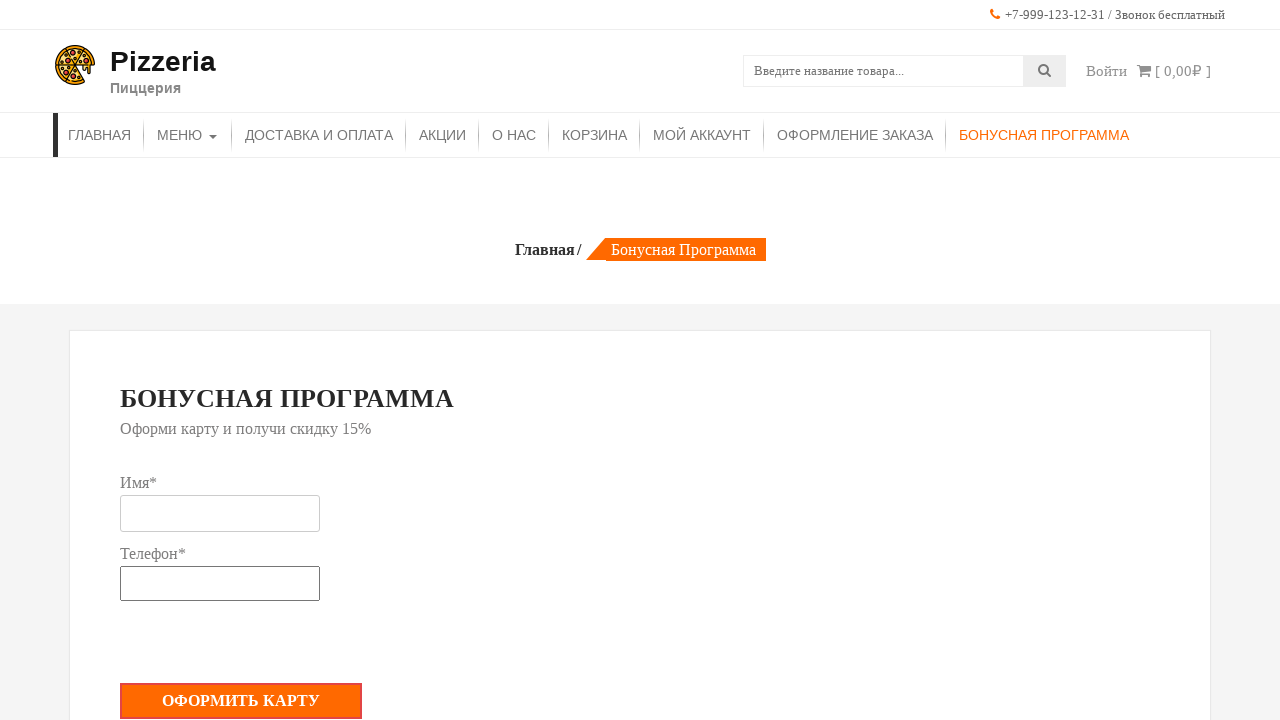

Filled name field with 'Александр Петров' on #bonus_username
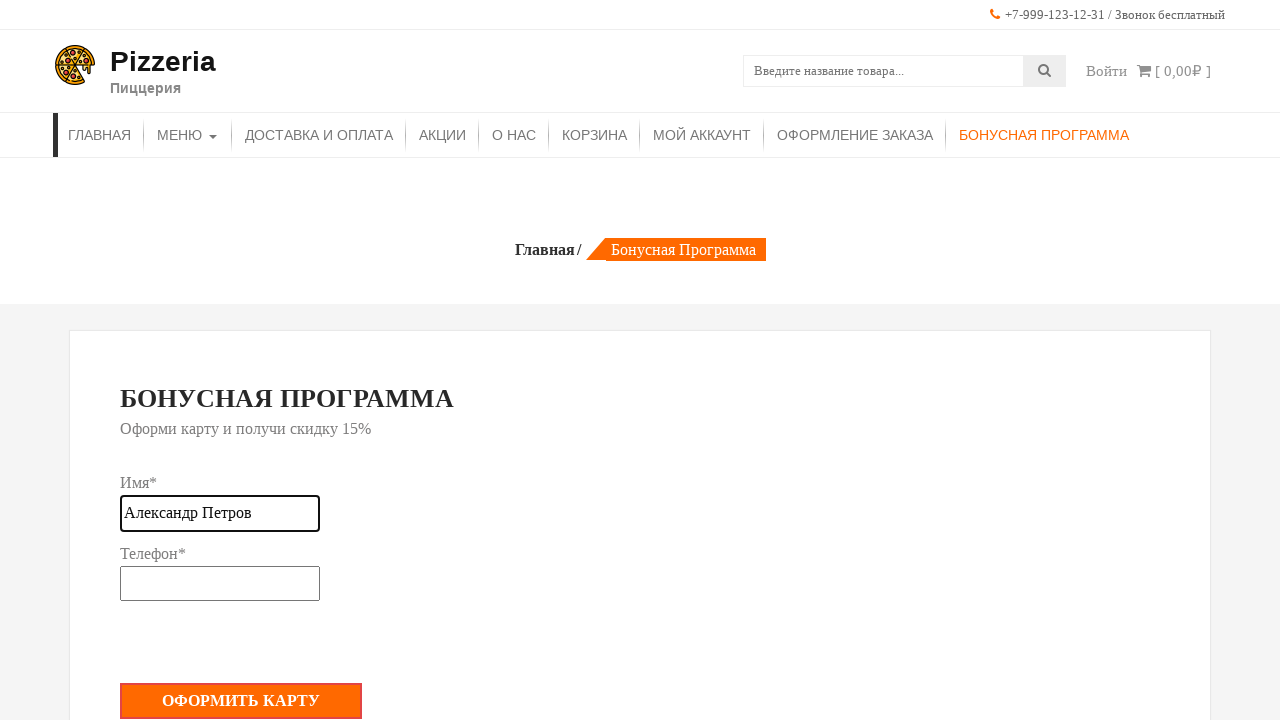

Filled phone field with '+79123456789' on #bonus_phone
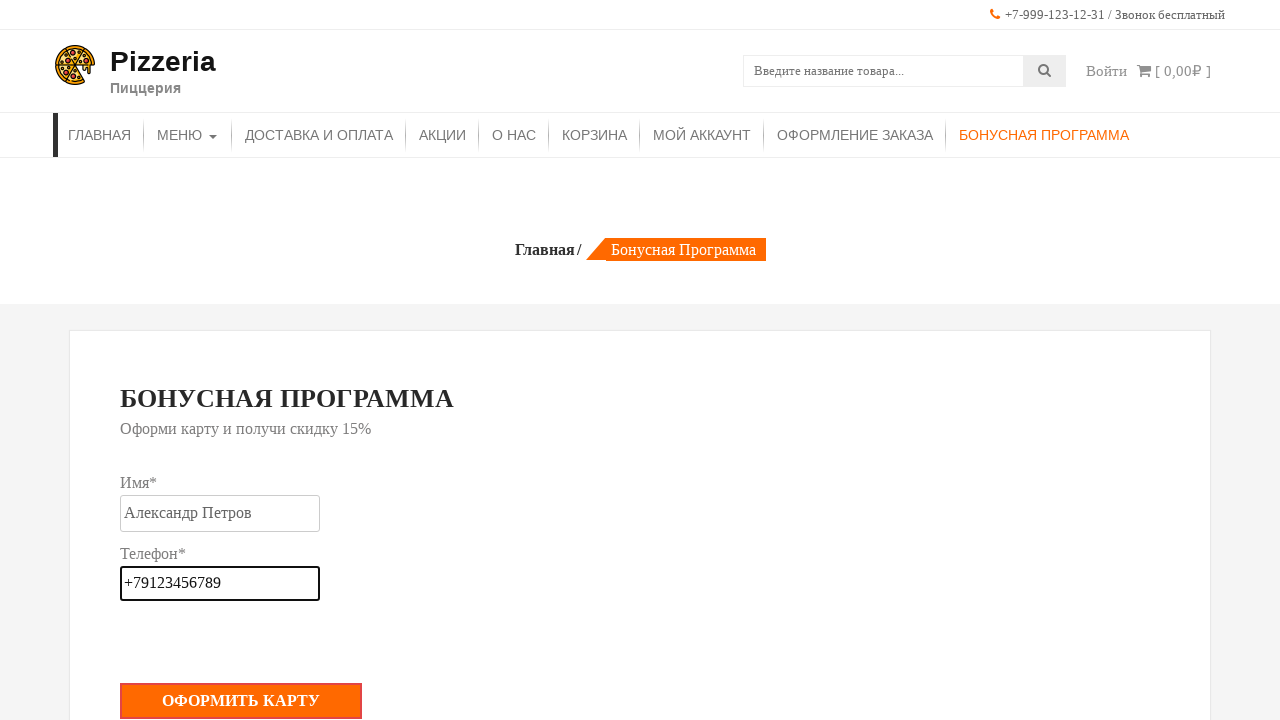

Clicked apply button to submit bonus program form at (241, 701) on xpath=//*[contains(text(), 'Оформить карту')]
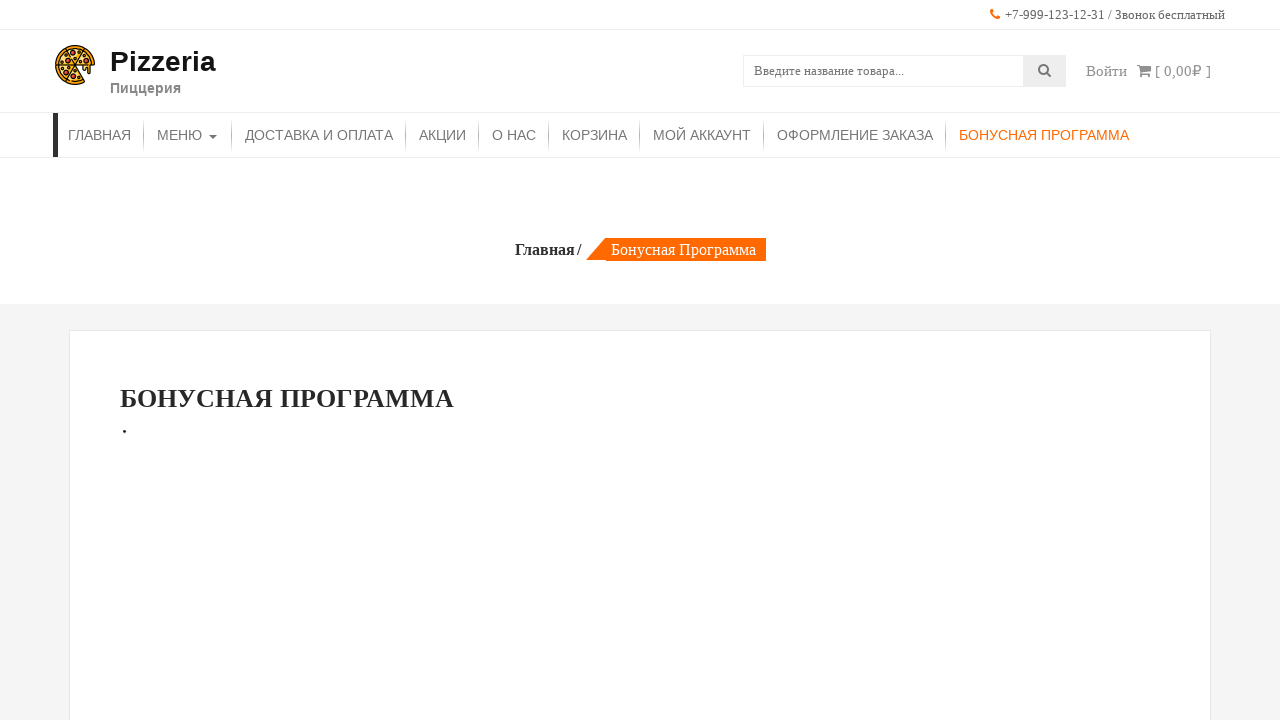

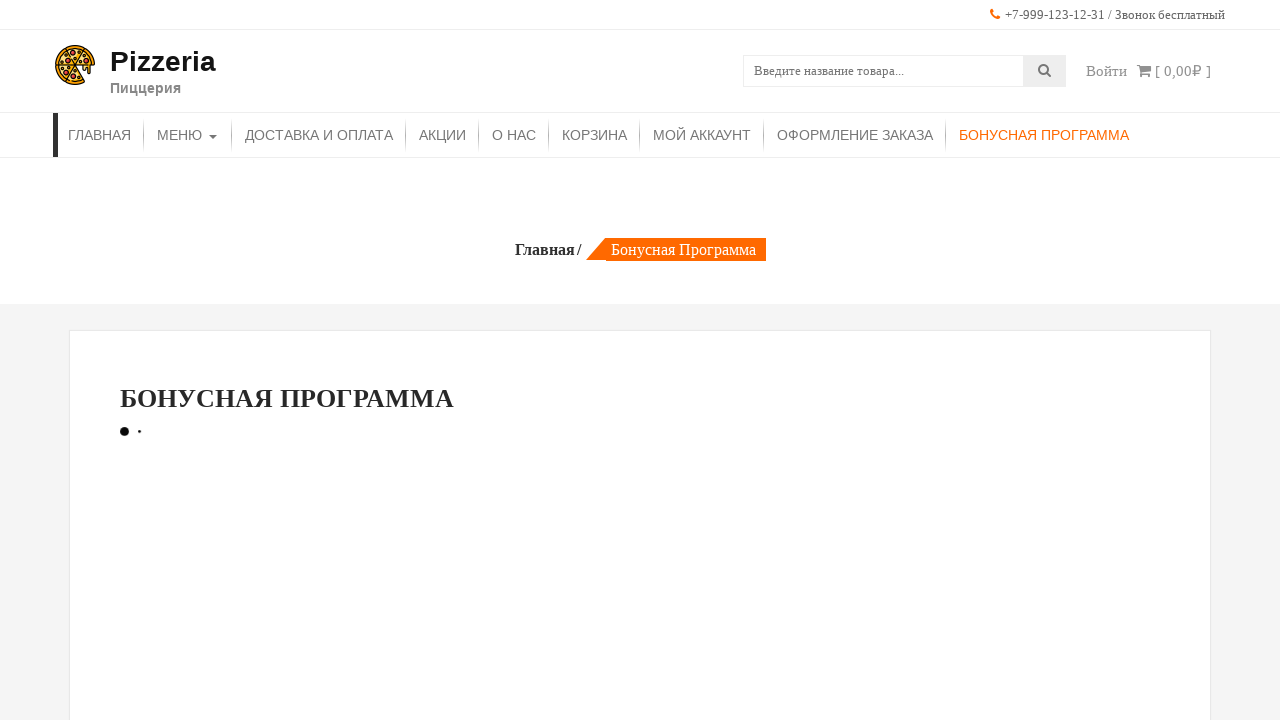